Takes a screenshot of the page after locating an element

Starting URL: https://rahulshettyacademy.com/AutomationPractice/

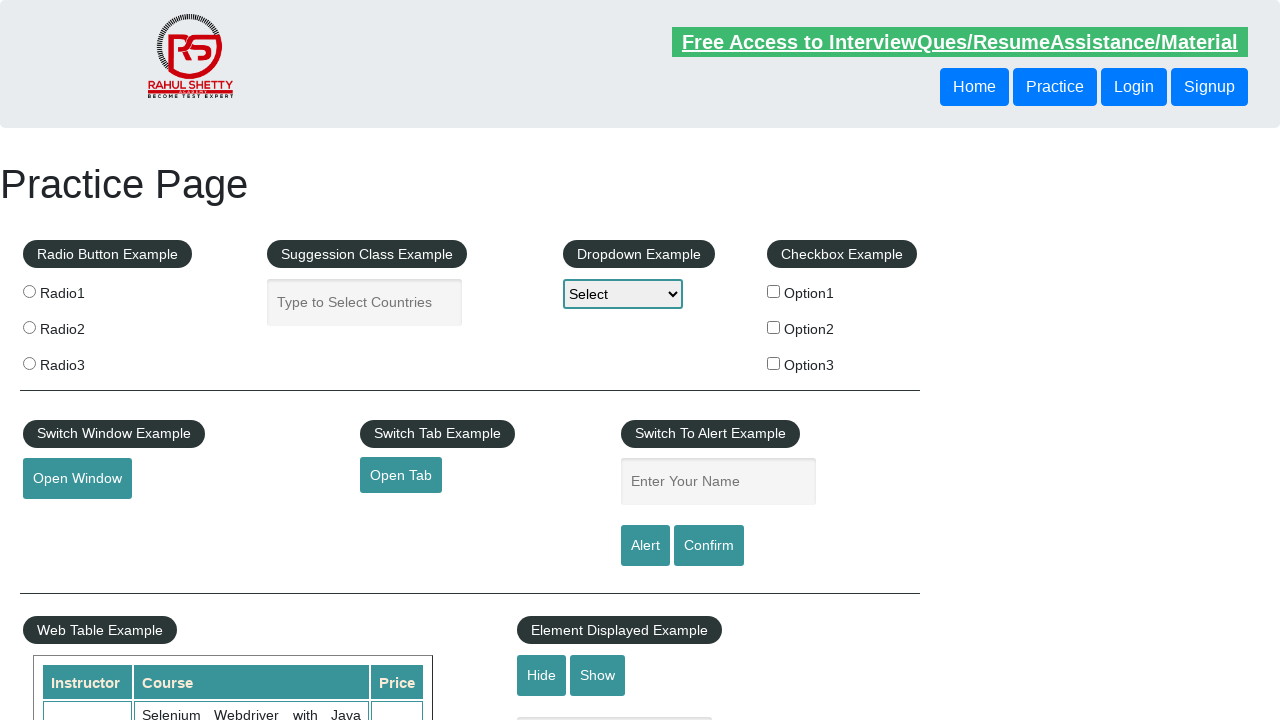

Located the autocomplete element
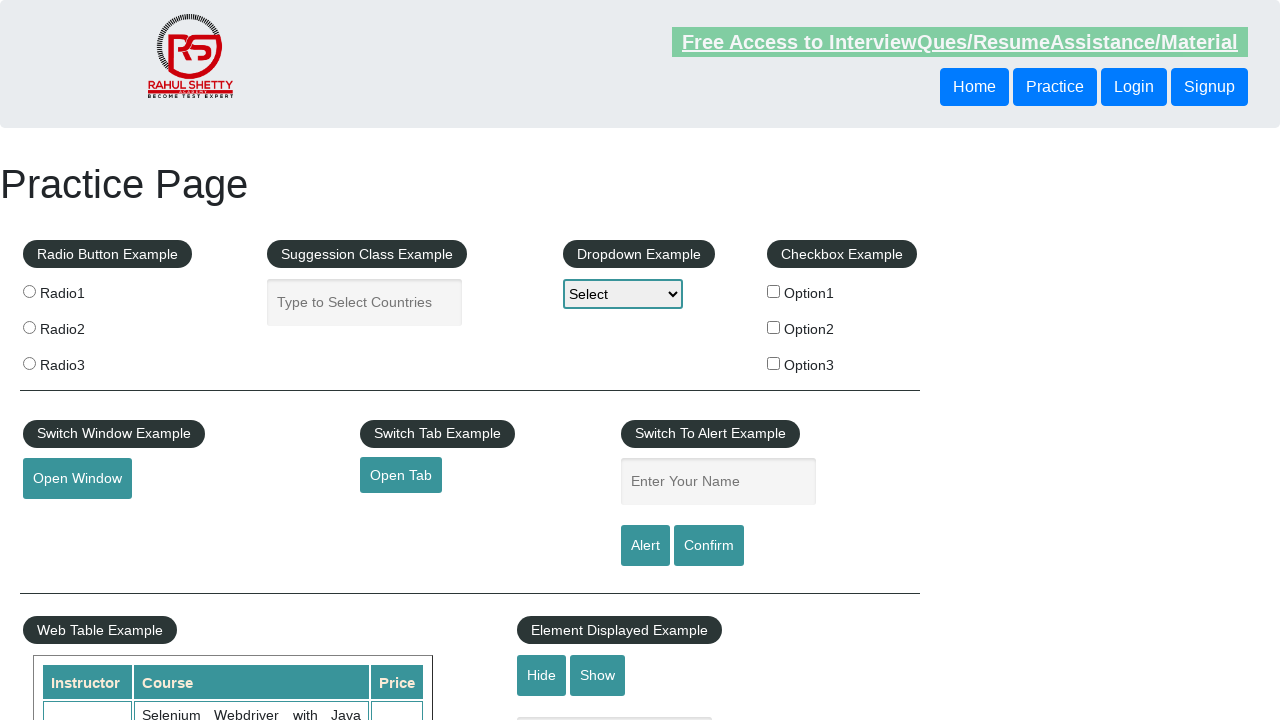

Captured screenshot of the page after locating autocomplete element
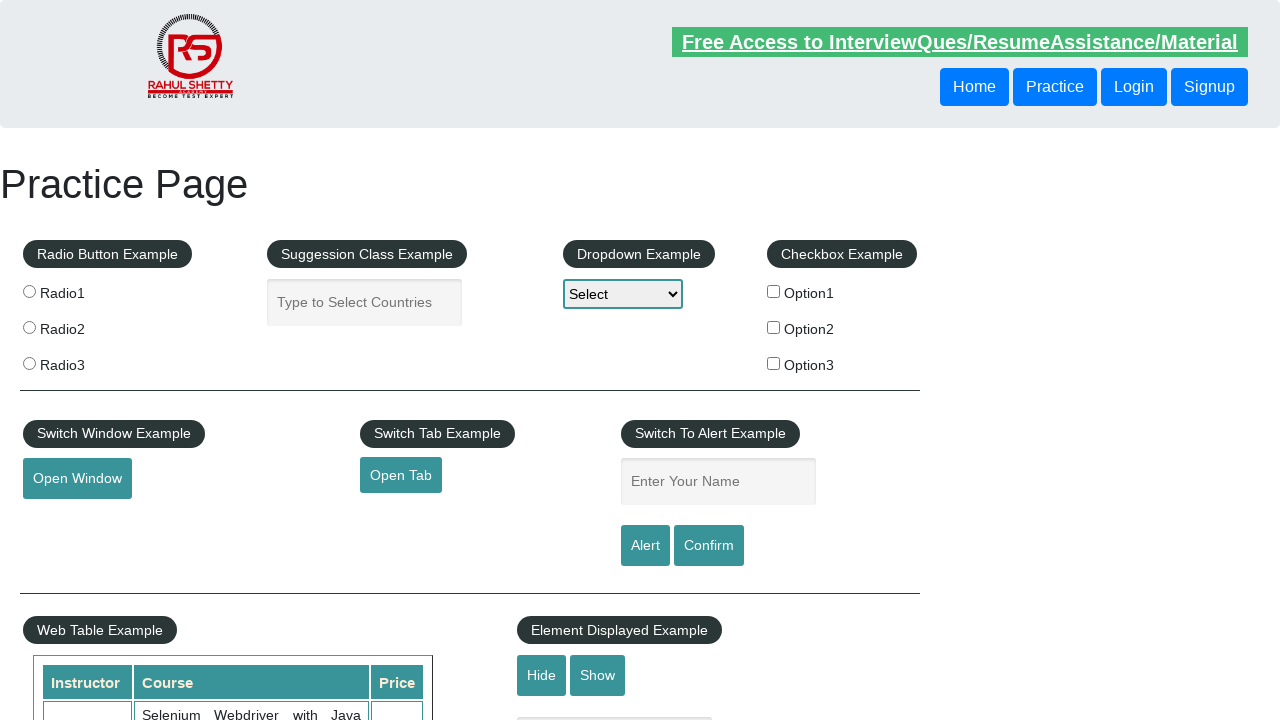

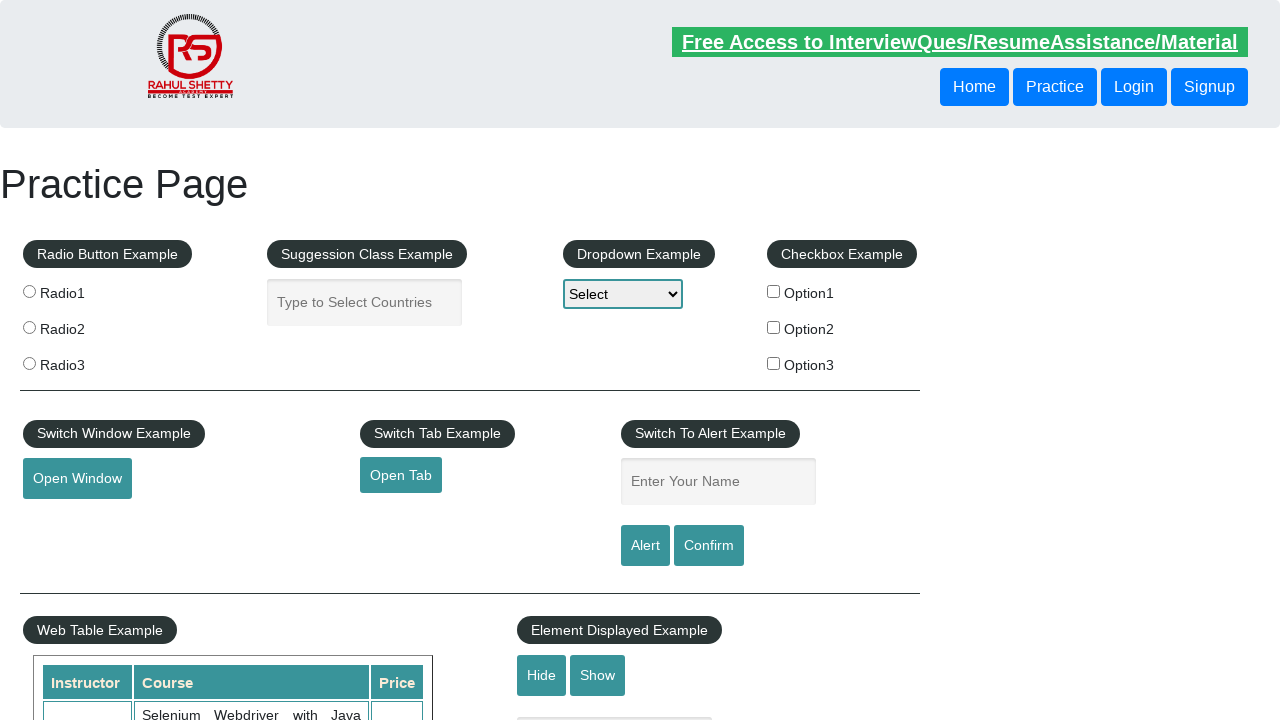